Tests window handling by clicking a link that opens a new window, switching to the new window to verify its content, then switching back to the parent window

Starting URL: https://the-internet.herokuapp.com/windows

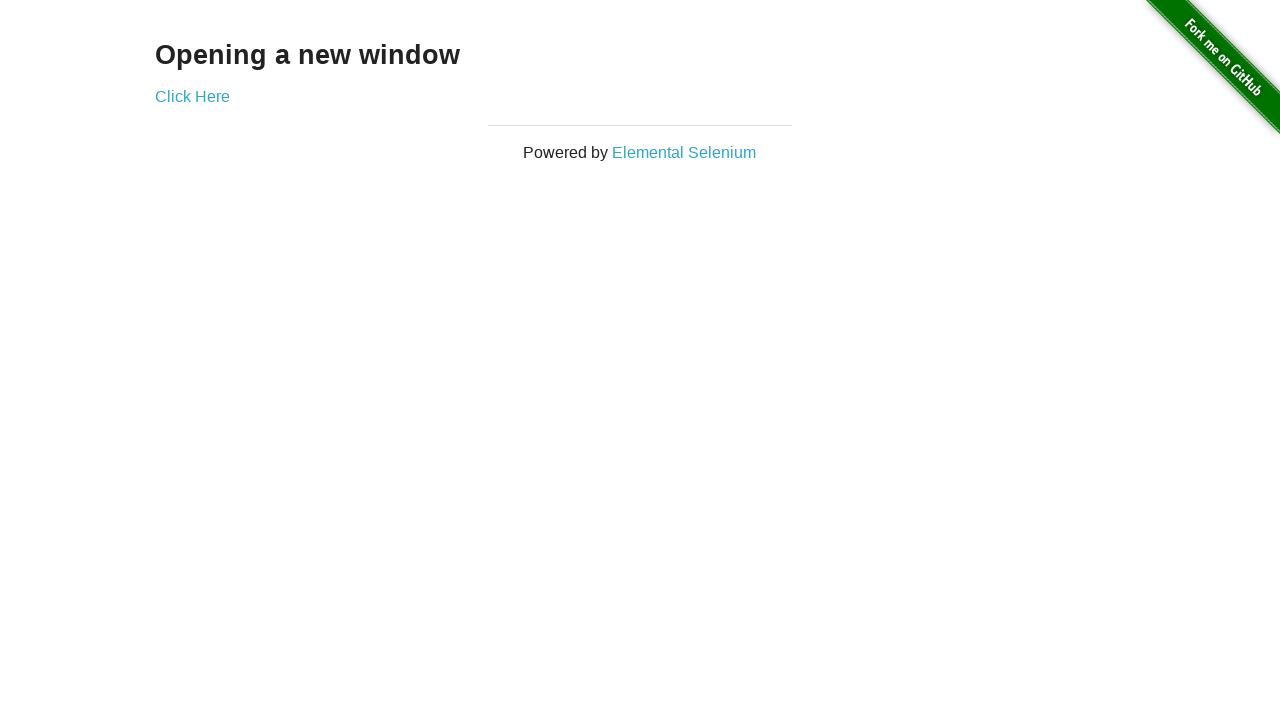

Waited for parent window header 'Opening a new window' to be displayed
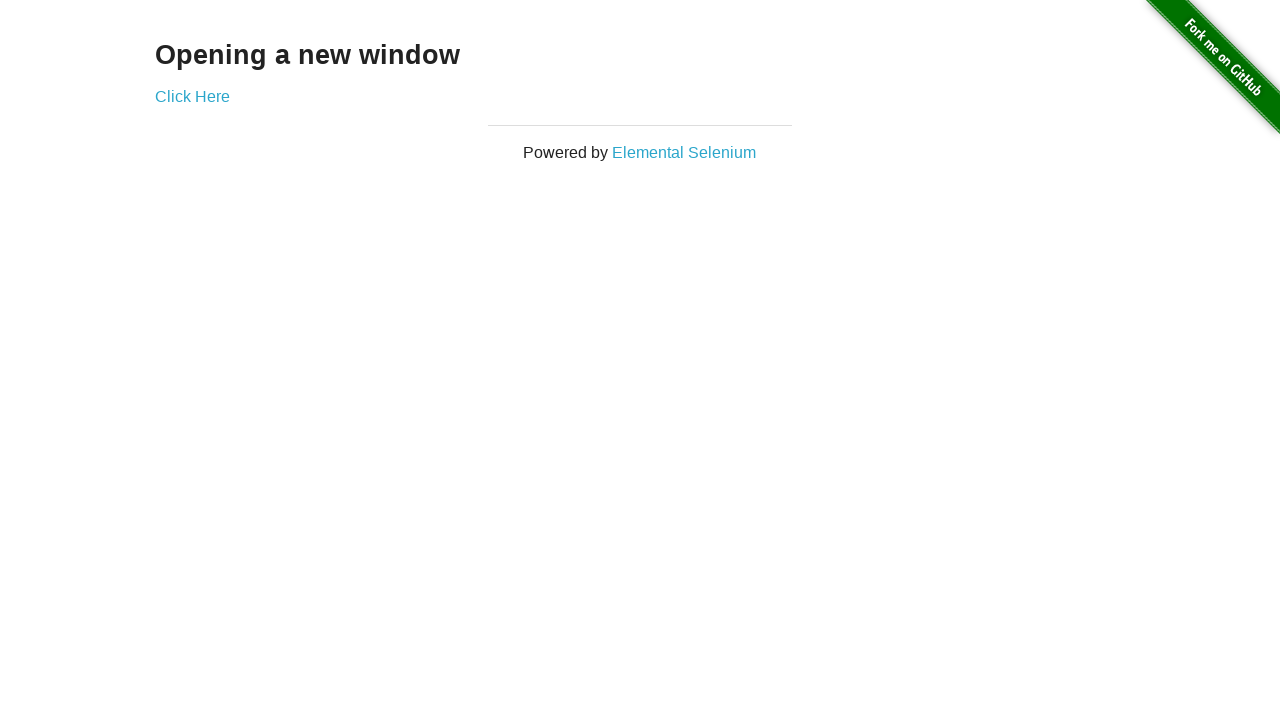

Clicked 'Click Here' link to open new window at (192, 96) on xpath=//a[contains(text(),'Click Here')]
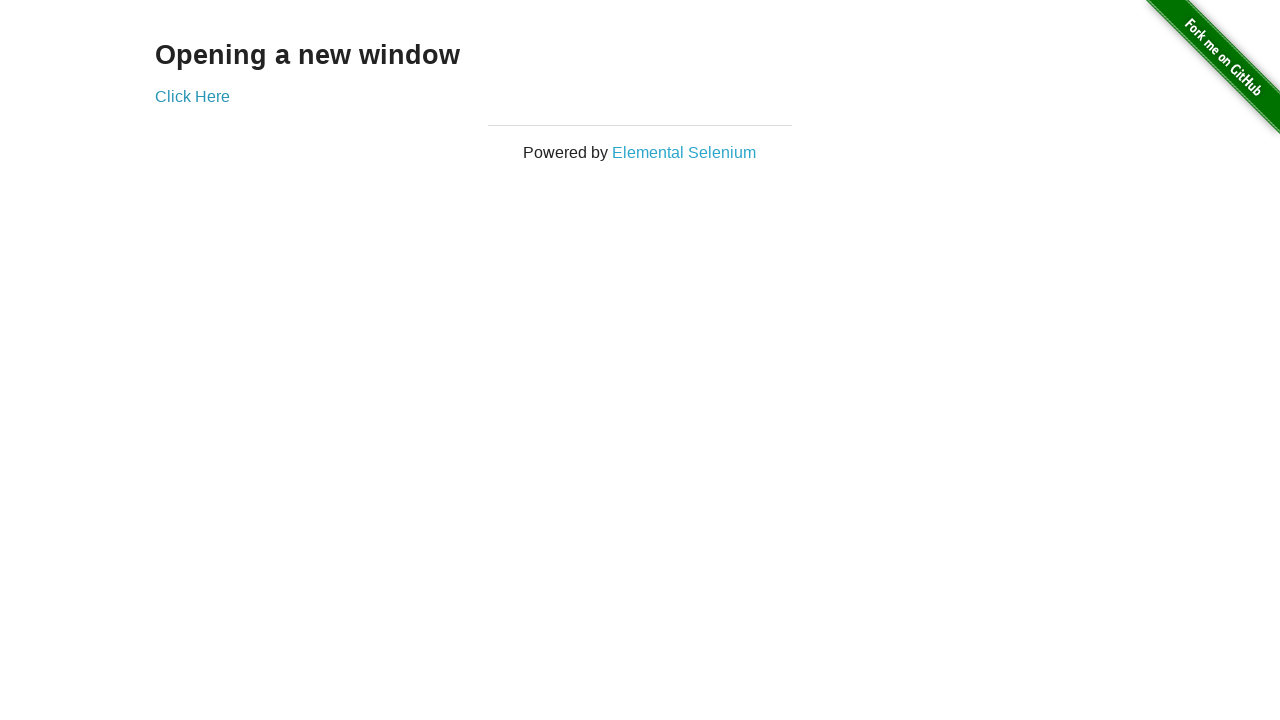

Captured reference to new window/page
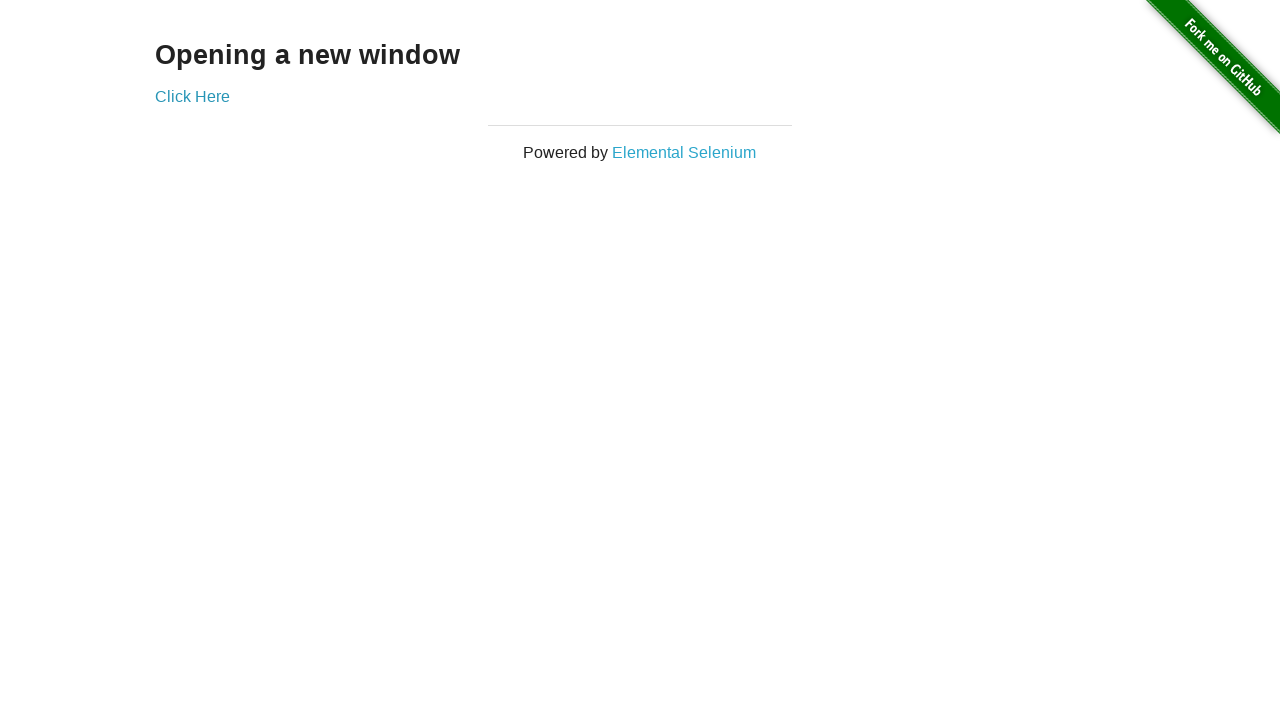

New window finished loading
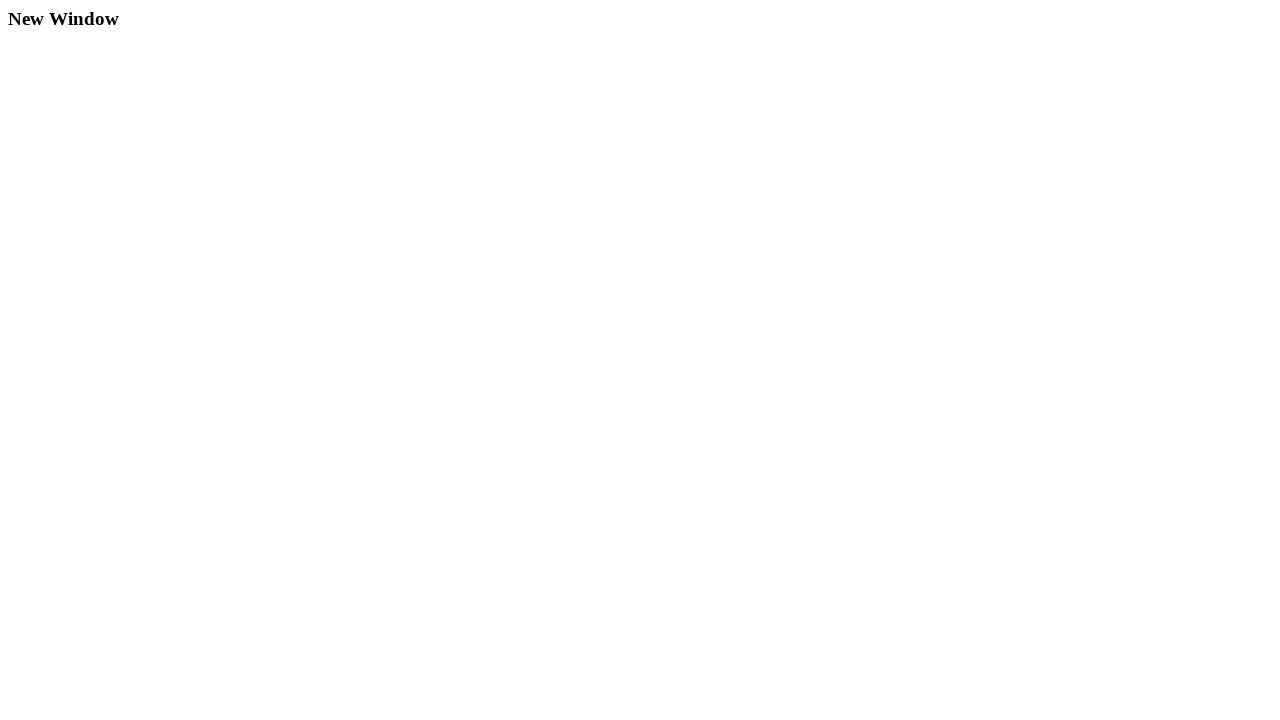

Verified new window contains 'New Window' header
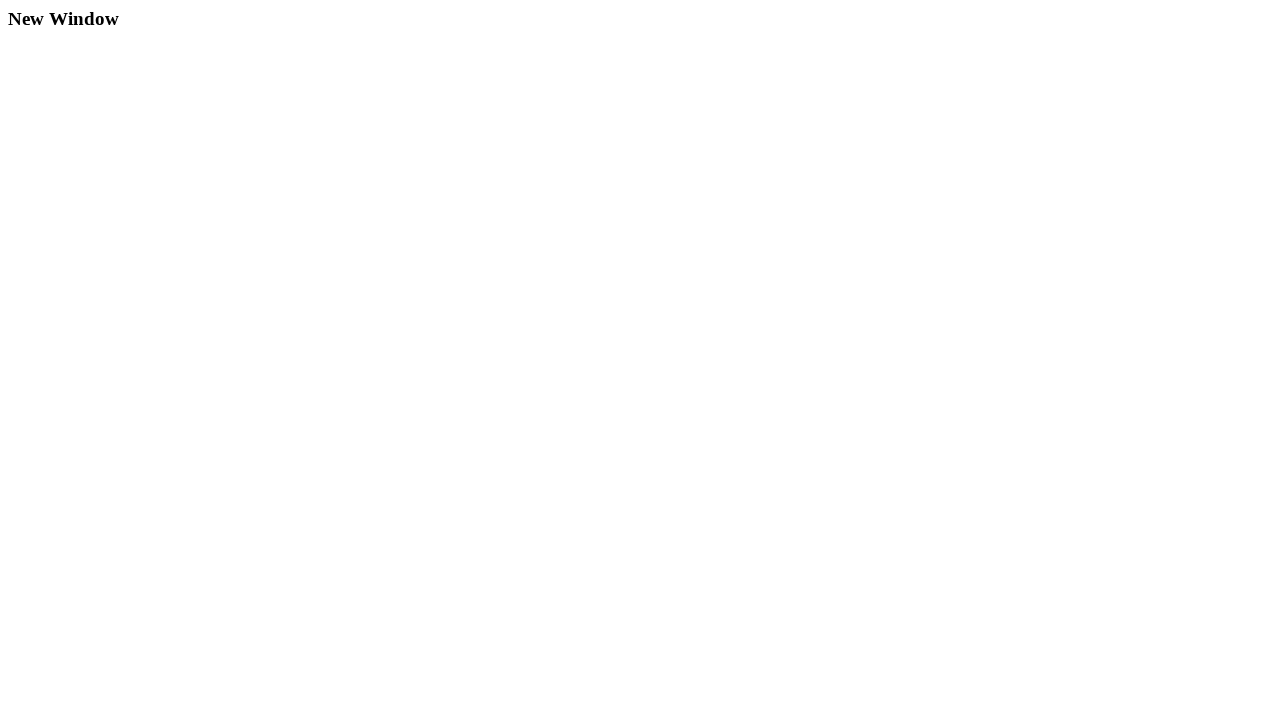

Switched back to parent window
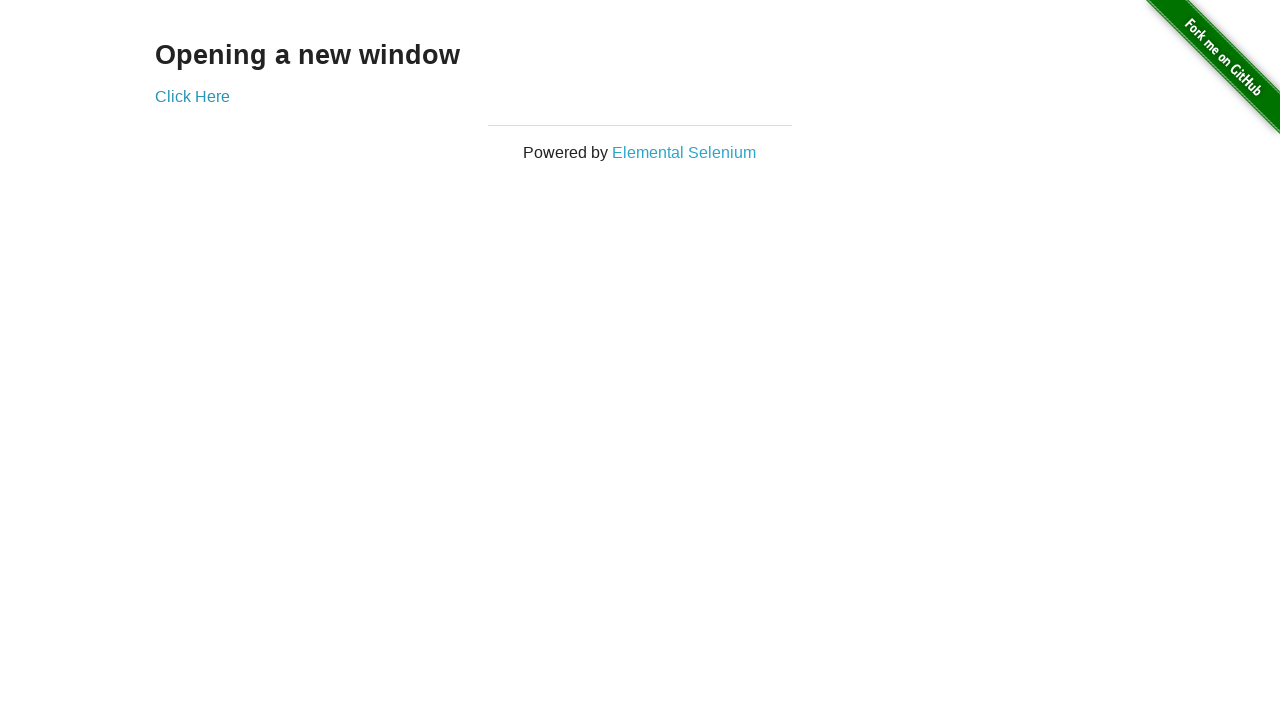

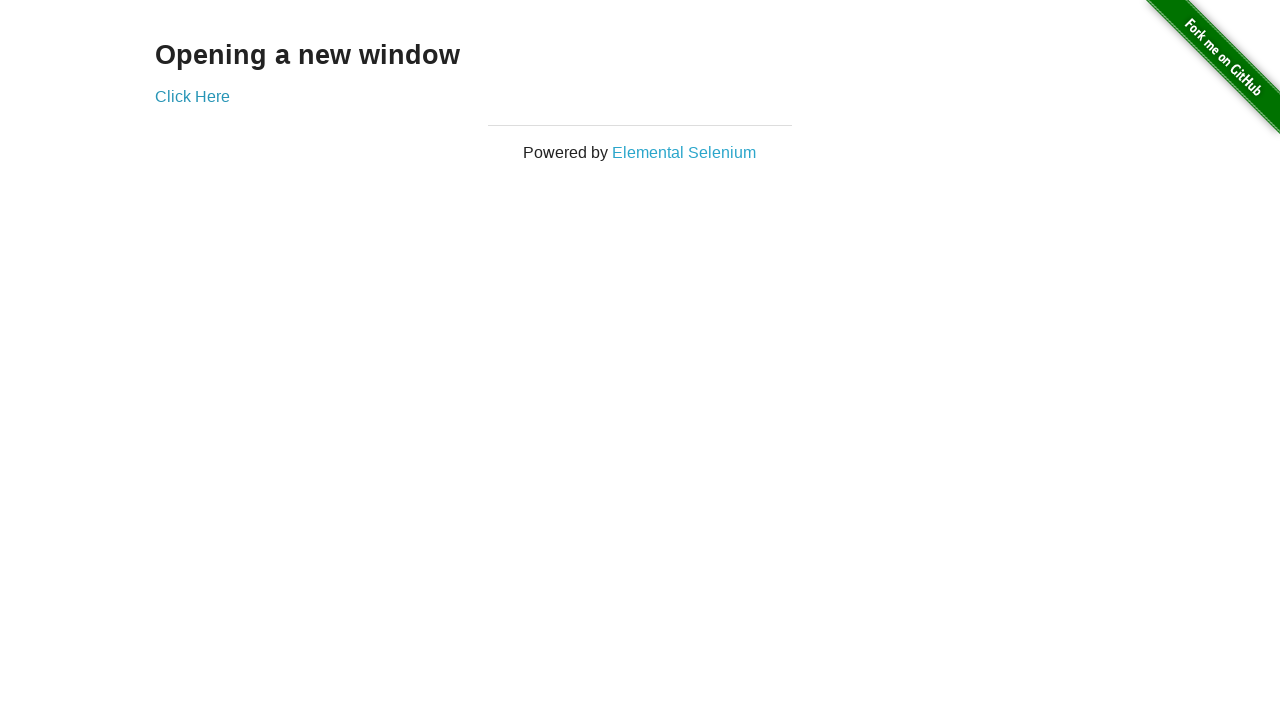